Tests that the Gündem page does not show 404 errors or "content not found" messages

Starting URL: https://egundem.com/gundem

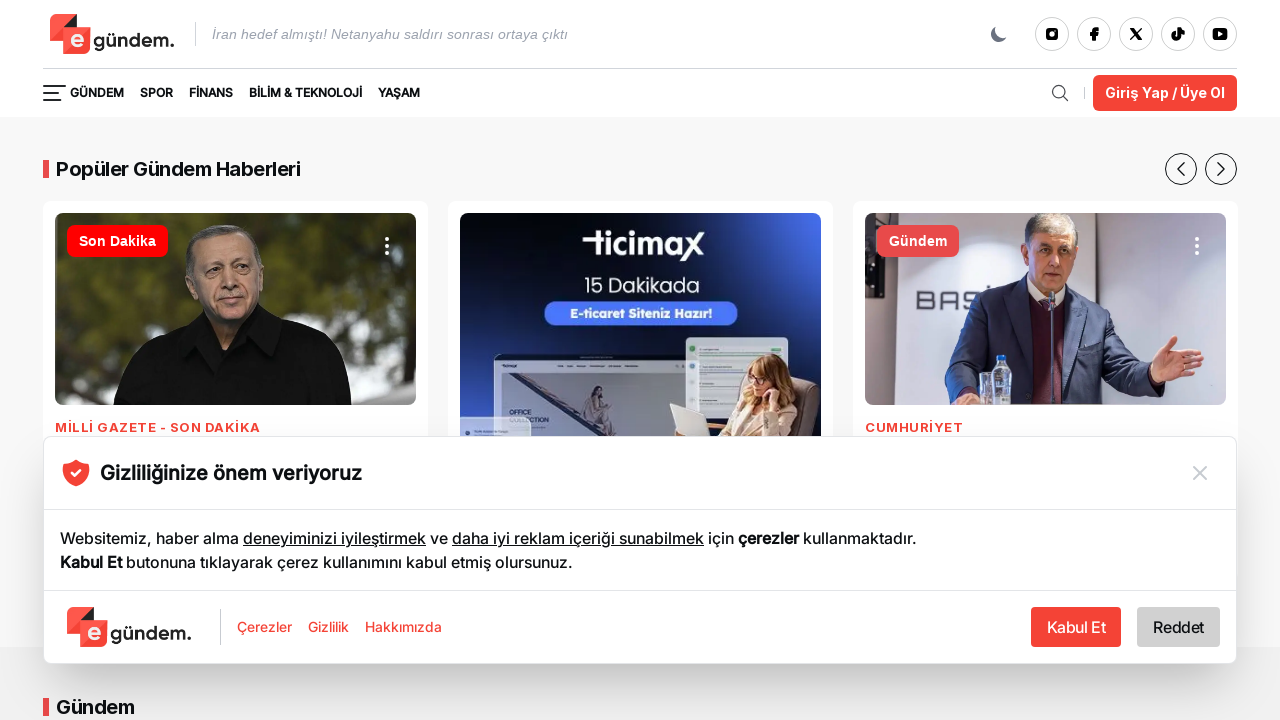

Waited for page to load (domcontentloaded state)
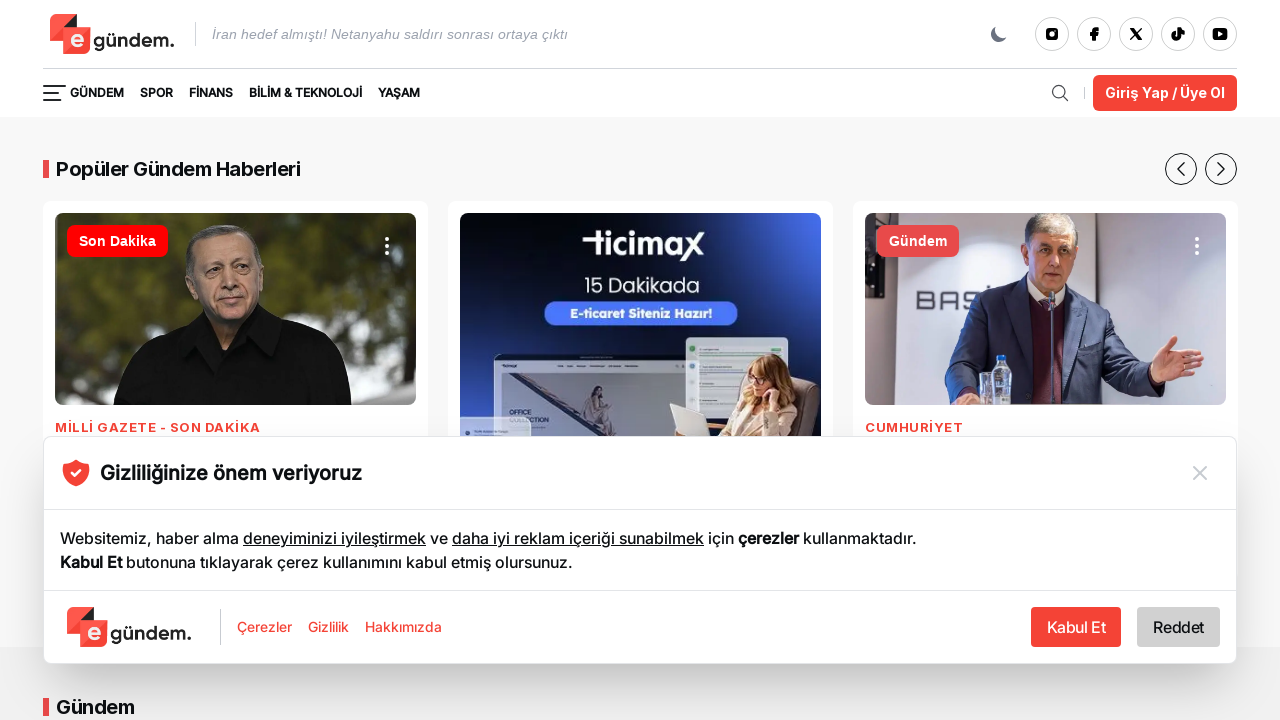

Verified that 404 error text is not present on the page
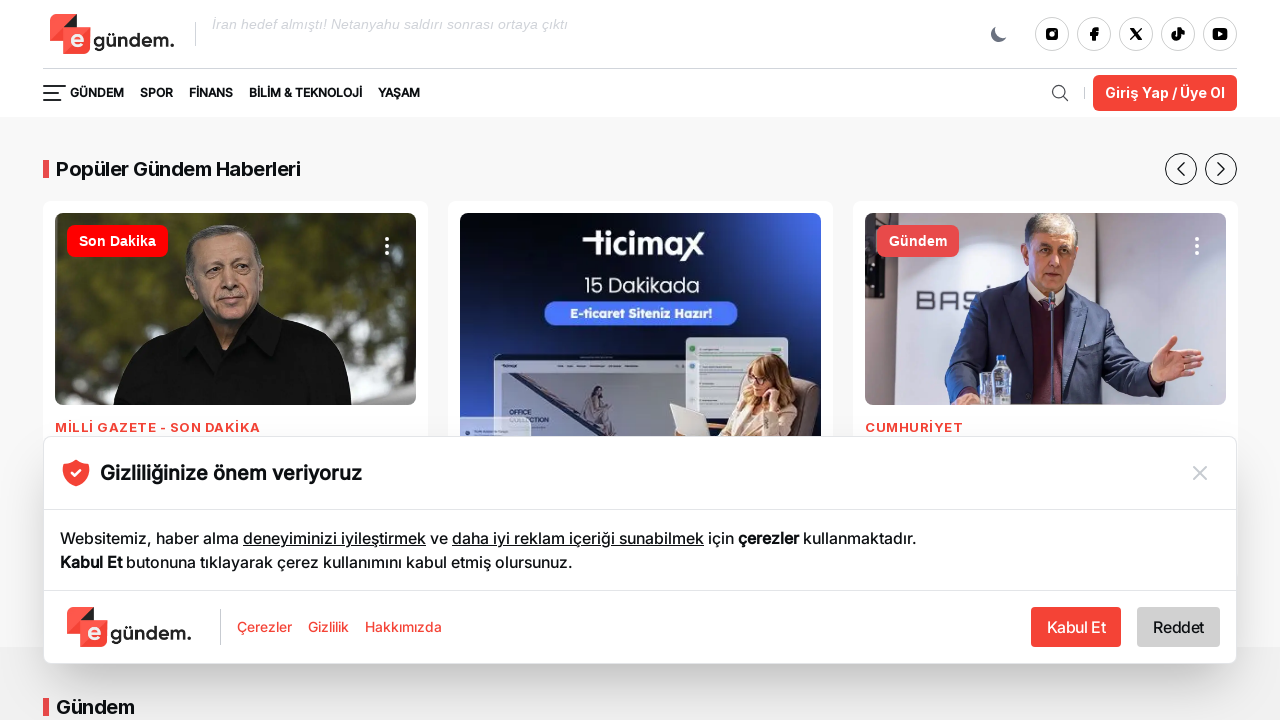

Verified that 'İçerik bulunamadı' (content not found) message is not present on the page
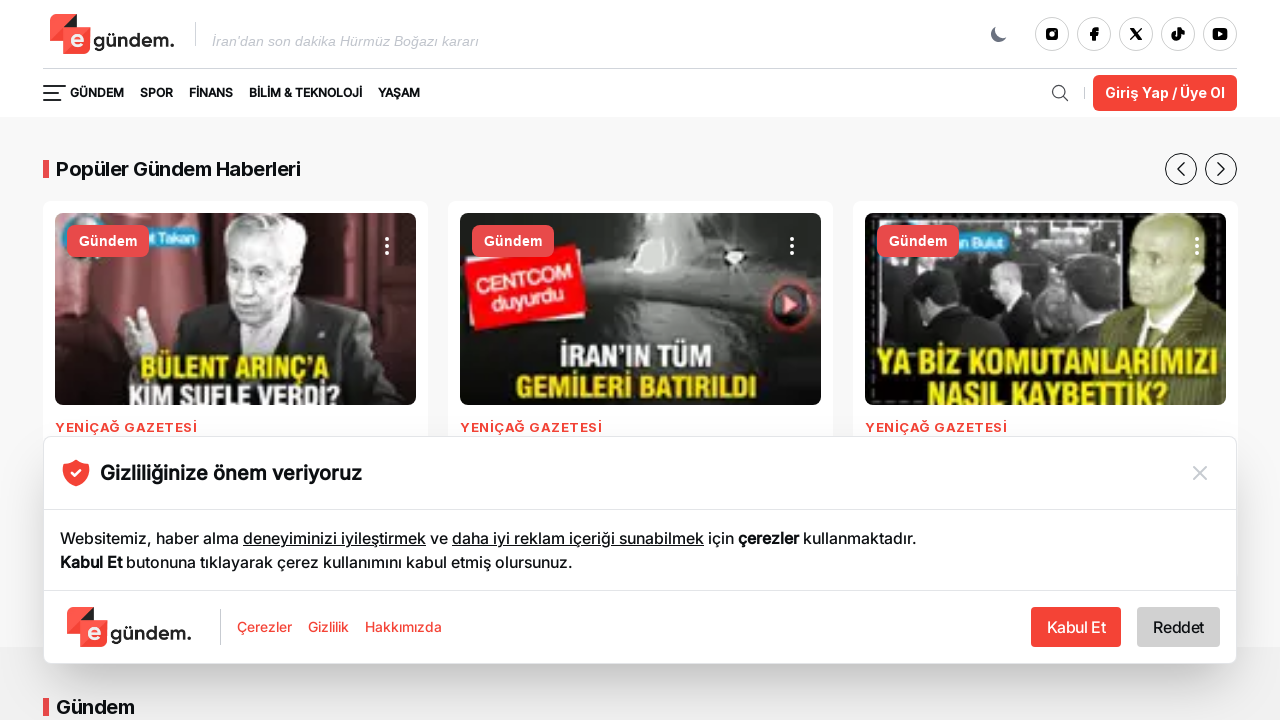

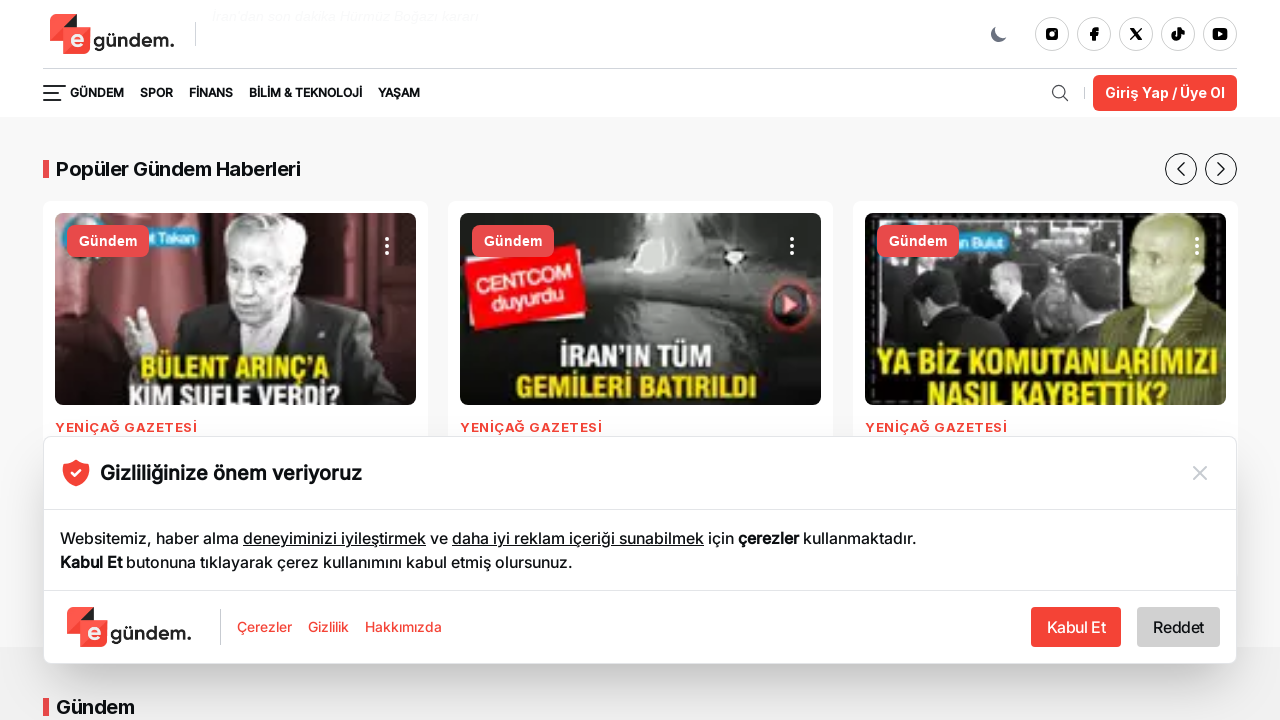